Tests navigation menu functionality by hovering over 'Contract Vinyl' menu option, then hovering over and clicking the 'ALTRO STRONGHOLD 30' submenu option to verify proper navigation to the category page.

Starting URL: https://www.ukflooringsale.co.uk/

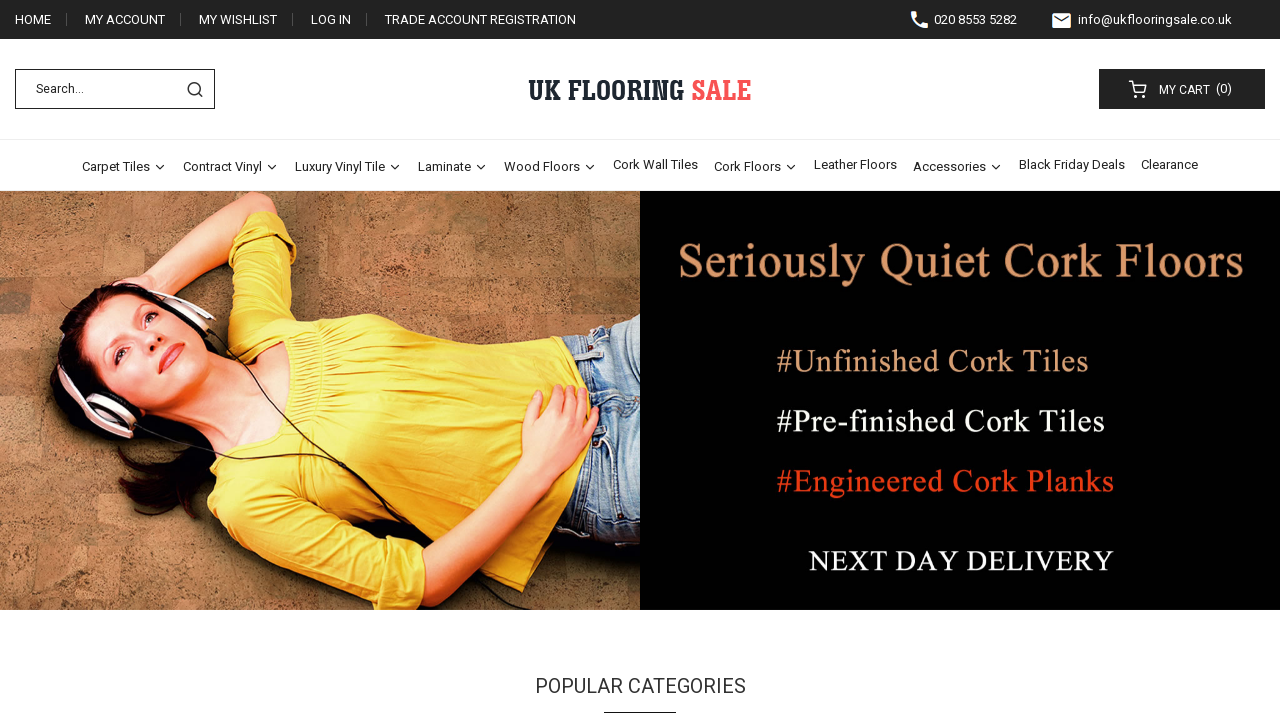

Hovered over 'Contract Vinyl' main menu option at (222, 166) on xpath=//span[text()='Contract Vinyl']
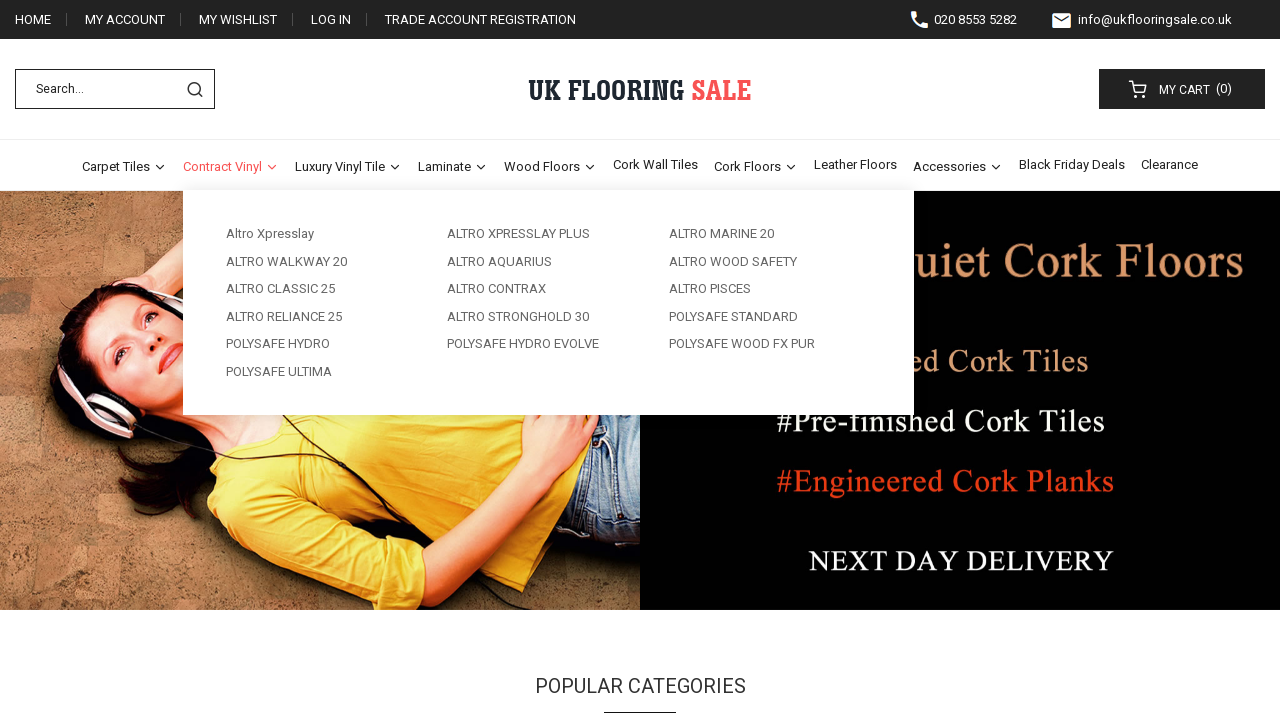

Hovered over 'ALTRO STRONGHOLD 30' submenu option at (518, 316) on xpath=//span[text()='ALTRO STRONGHOLD 30']
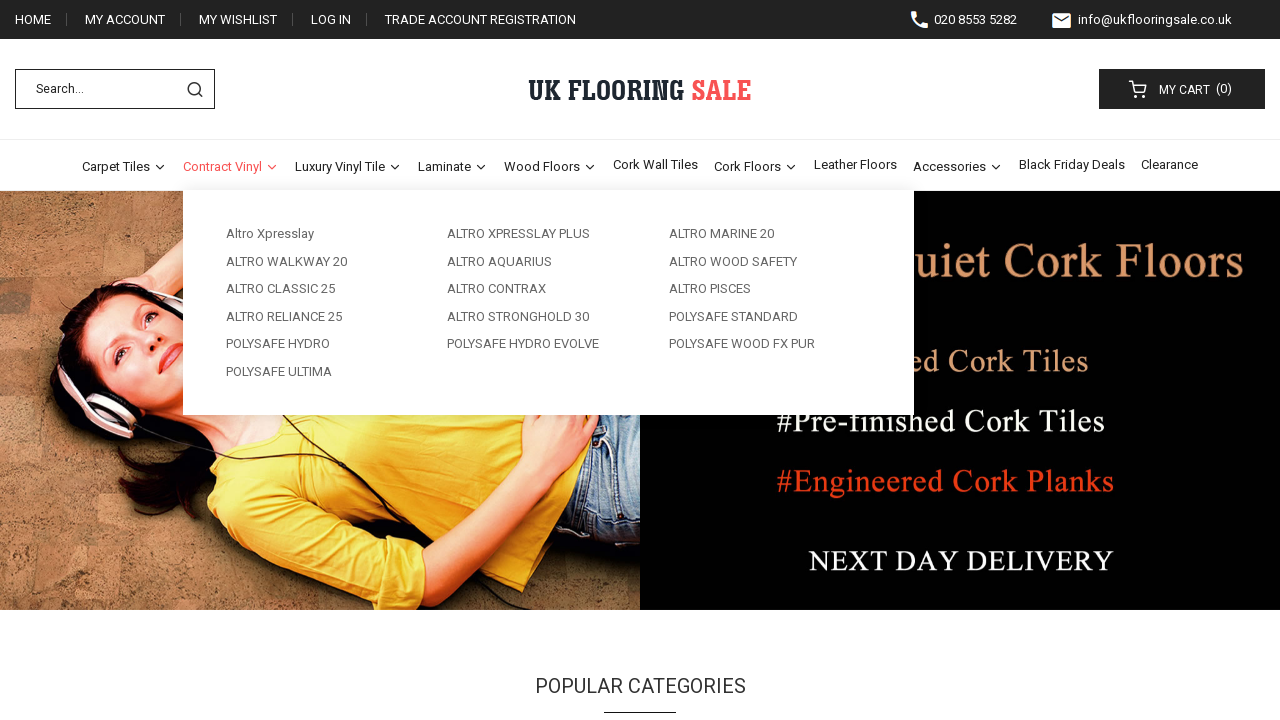

Clicked on 'ALTRO STRONGHOLD 30' submenu option at (518, 316) on xpath=//span[text()='ALTRO STRONGHOLD 30']
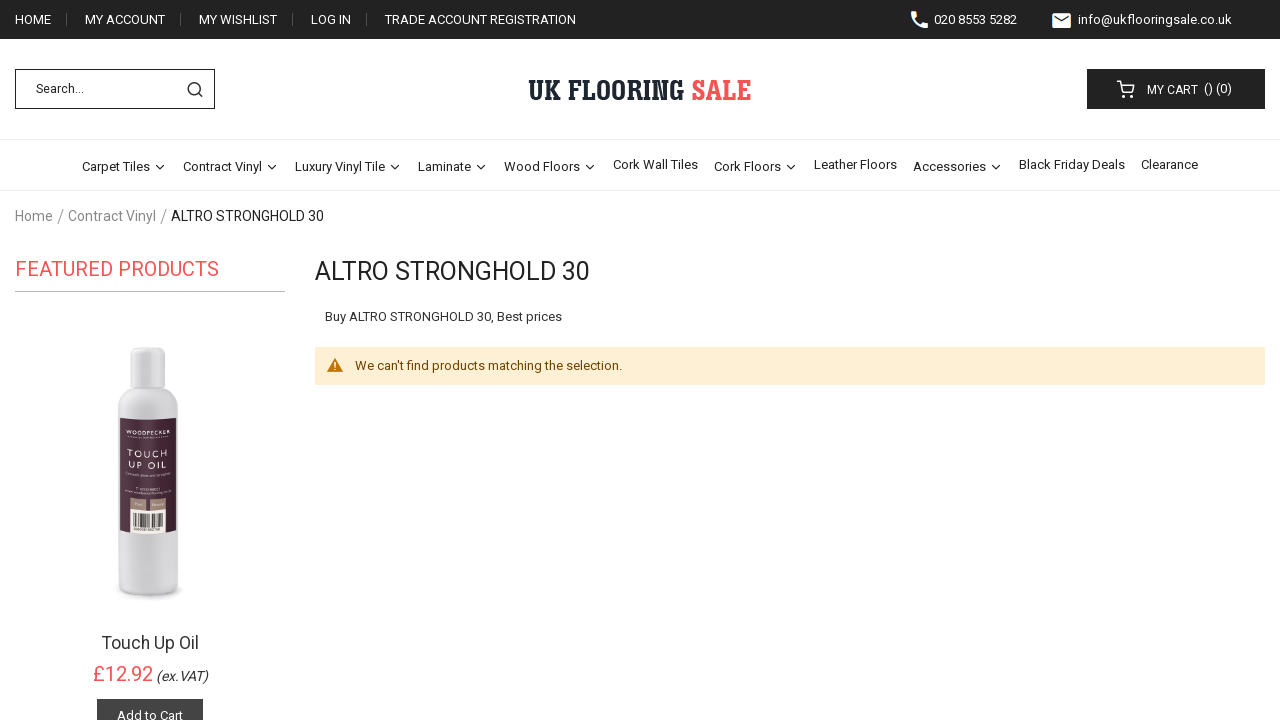

Page loaded successfully and DOM content is ready
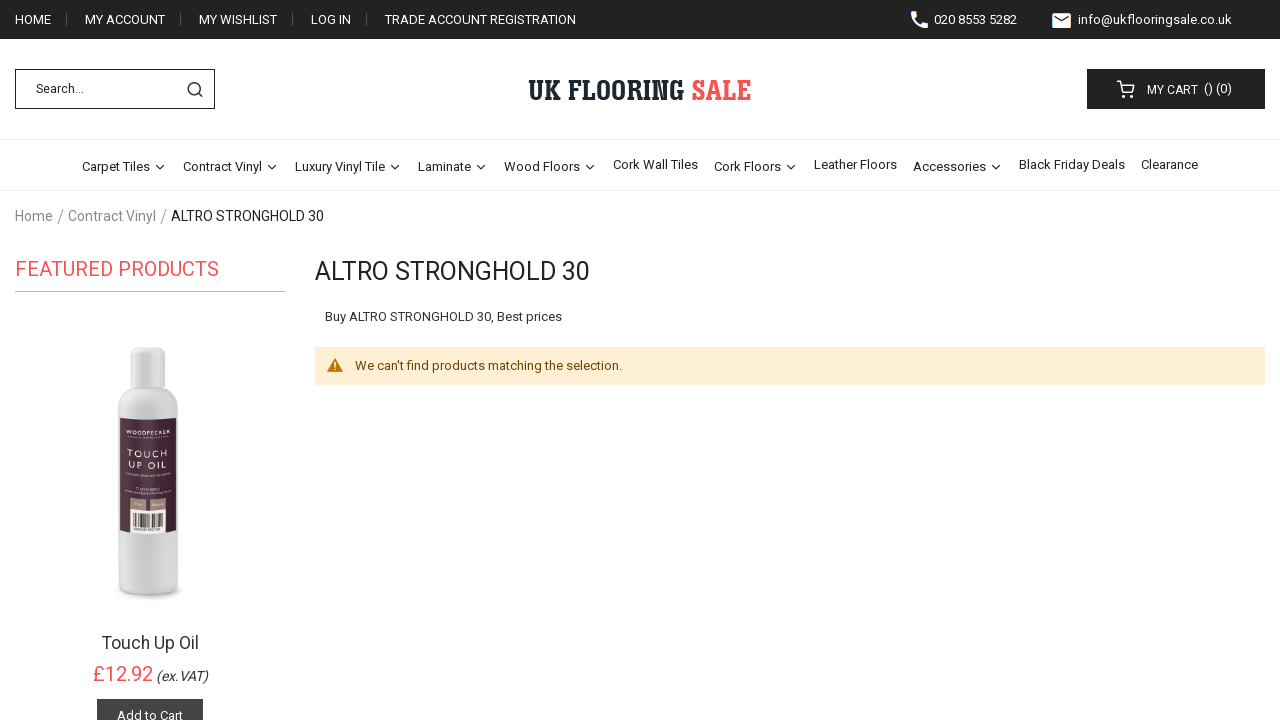

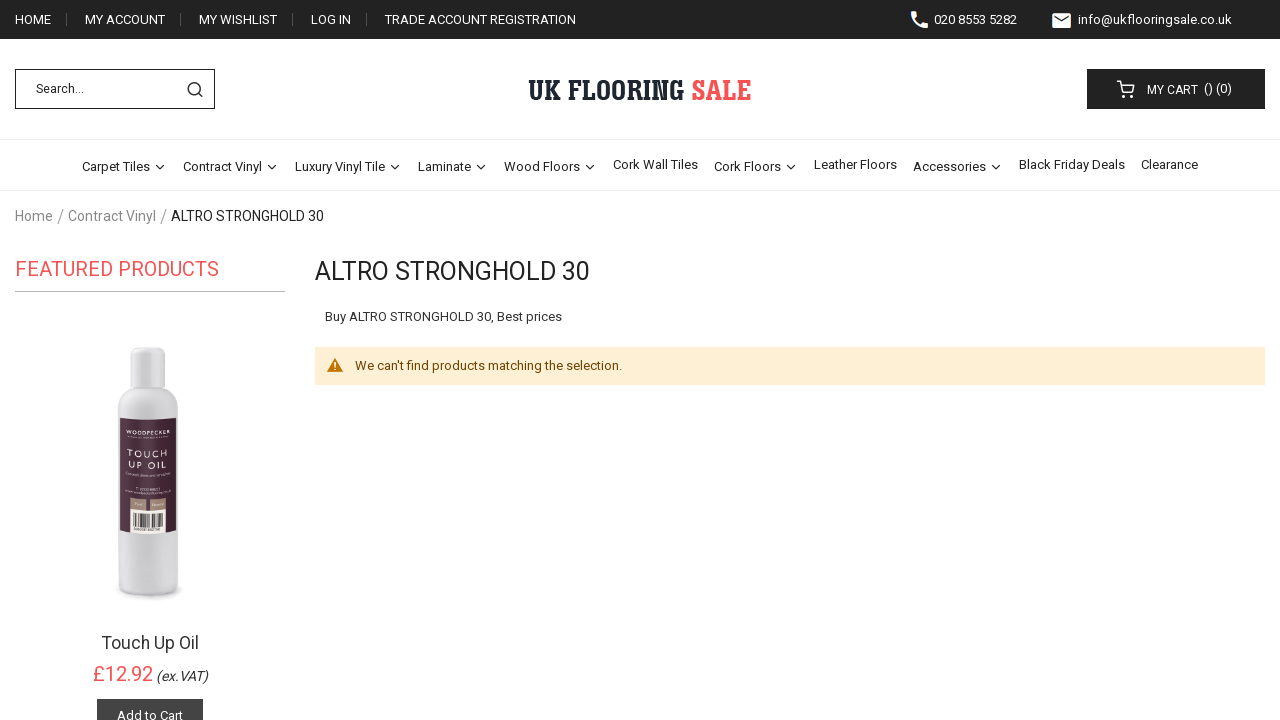